Tests locating multiple checkbox elements using CSS selectors within an iframe on W3Schools tryit editor, then clicks each checkbox found in the form.

Starting URL: http://www.w3schools.com/html/tryit.asp?filename=tryhtml_checkbox

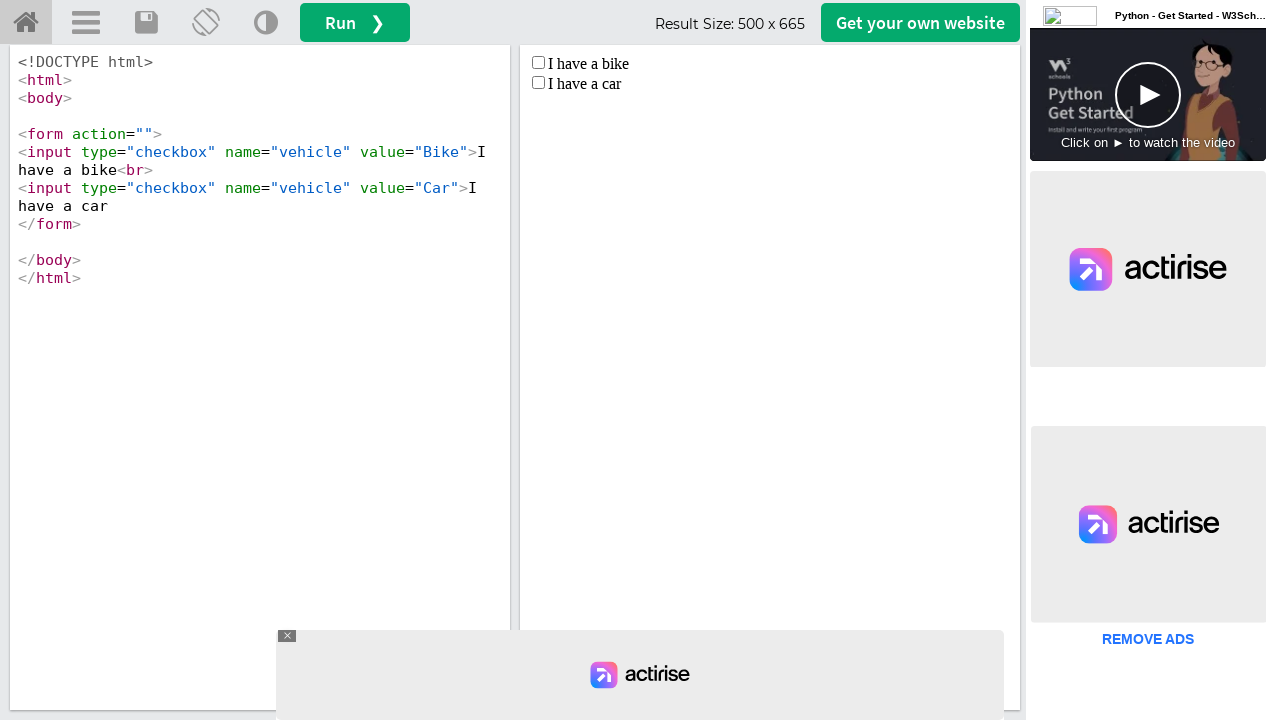

Located iframe#iframeResult containing HTML content
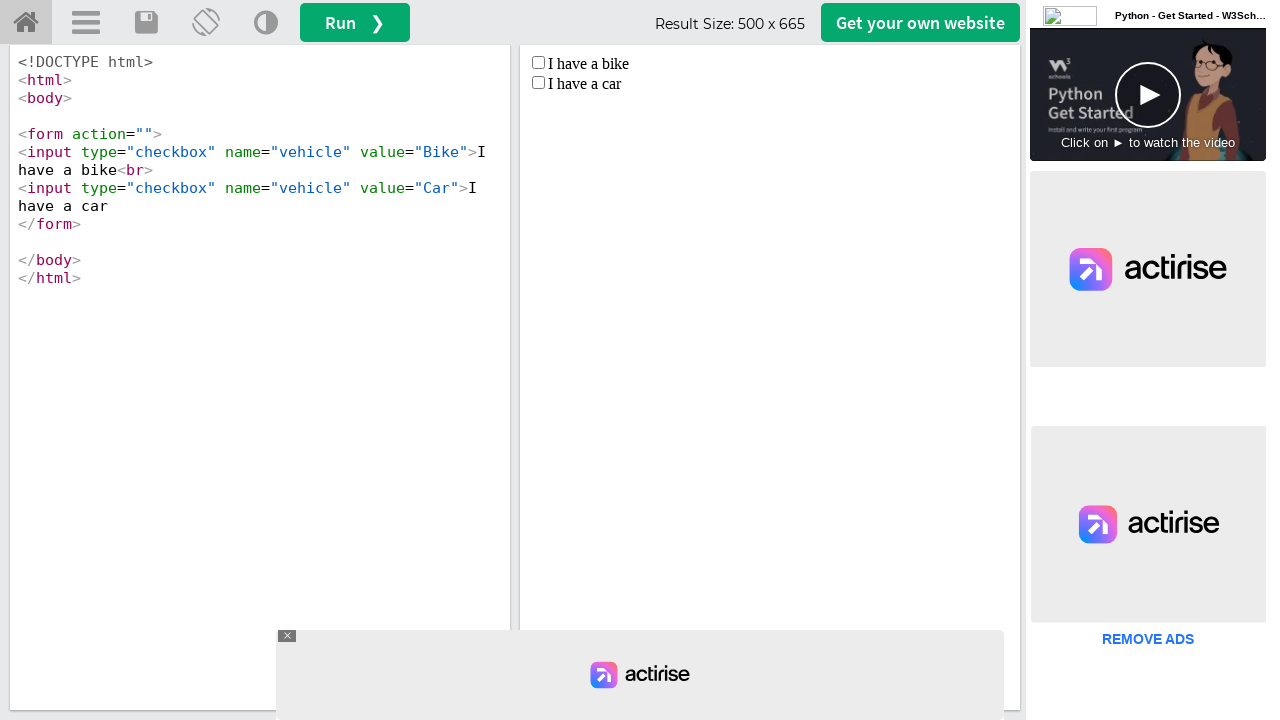

Located all checkbox inputs with name attribute in the form
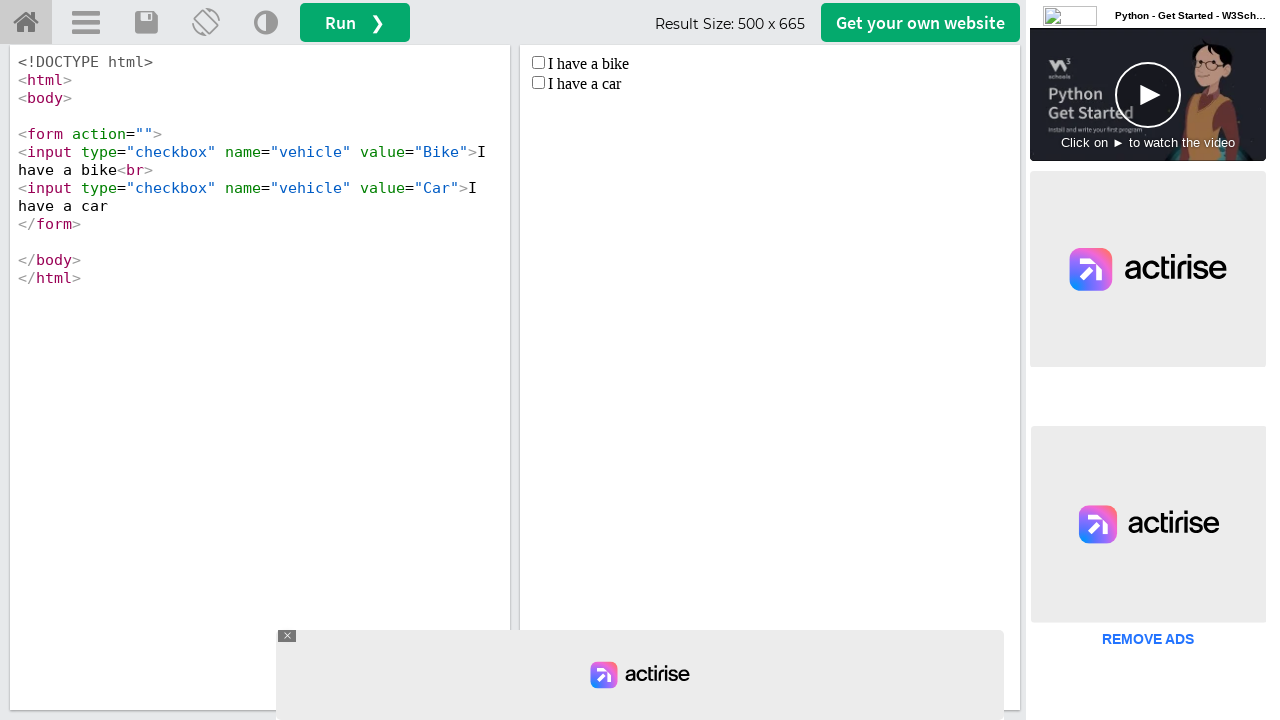

Found 2 checkboxes in the form
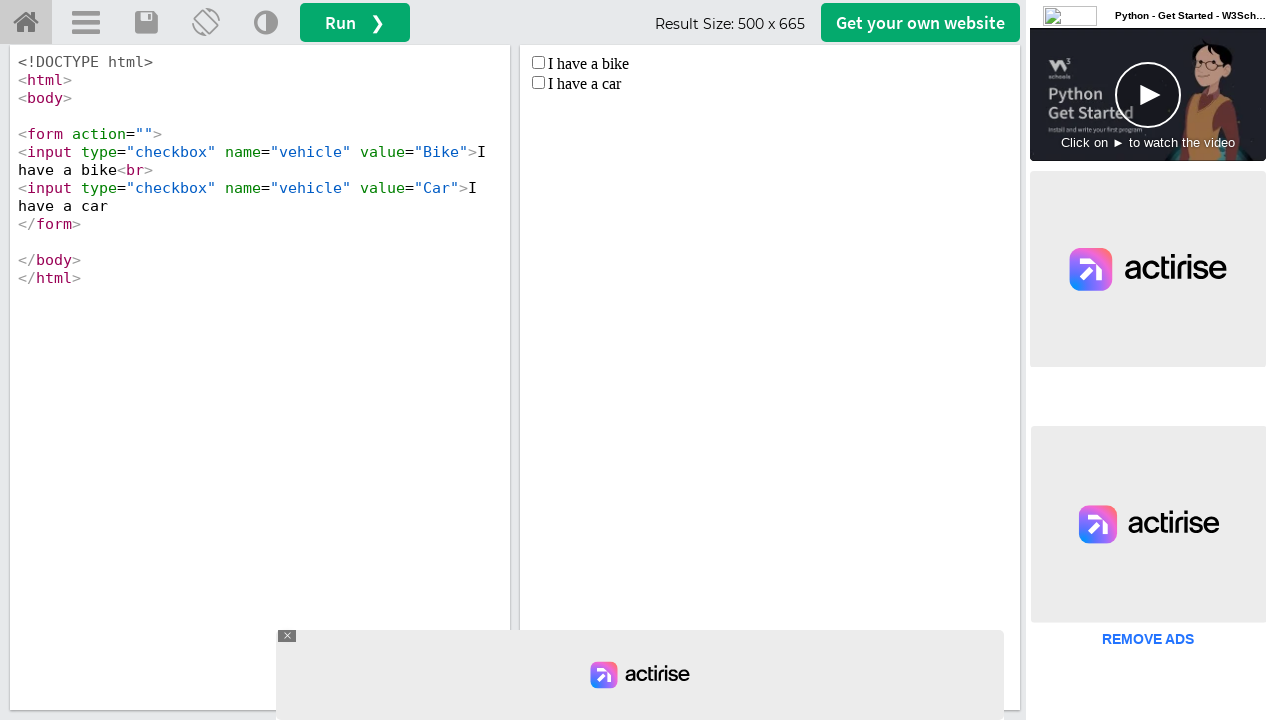

Clicked checkbox at index 0 at (538, 62) on iframe#iframeResult >> internal:control=enter-frame >> form input[name] >> nth=0
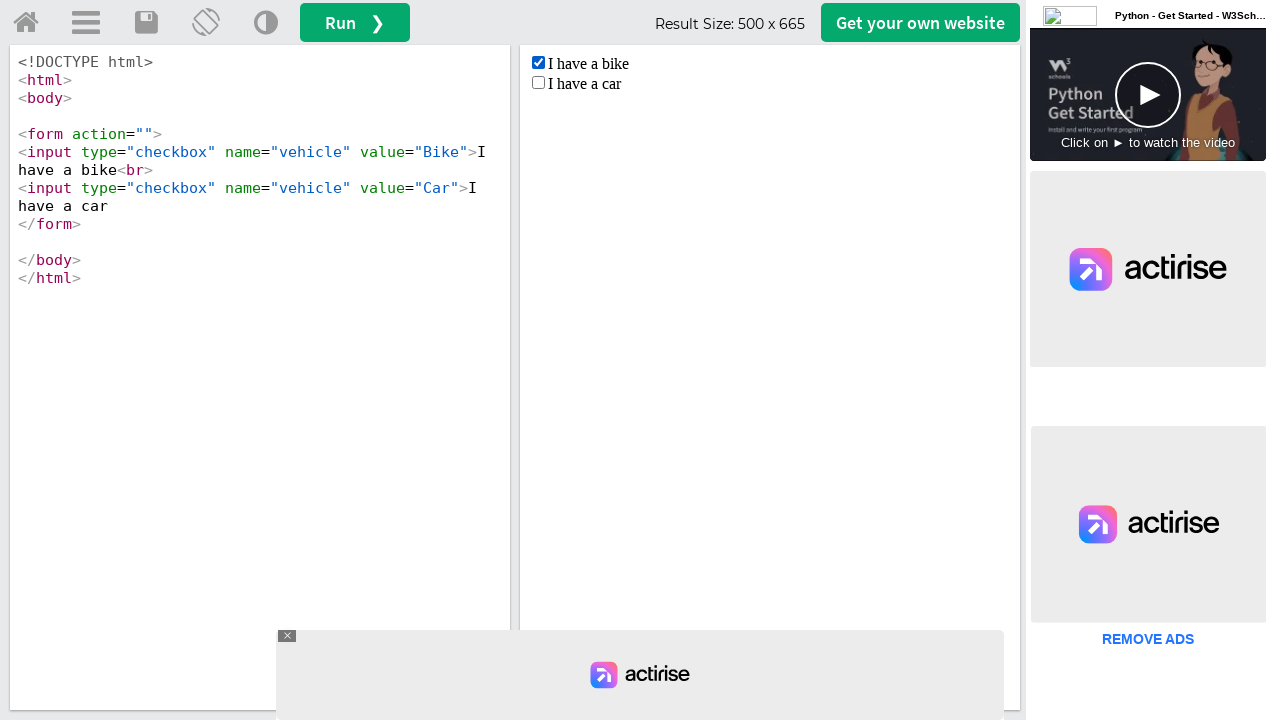

Clicked checkbox at index 1 at (538, 82) on iframe#iframeResult >> internal:control=enter-frame >> form input[name] >> nth=1
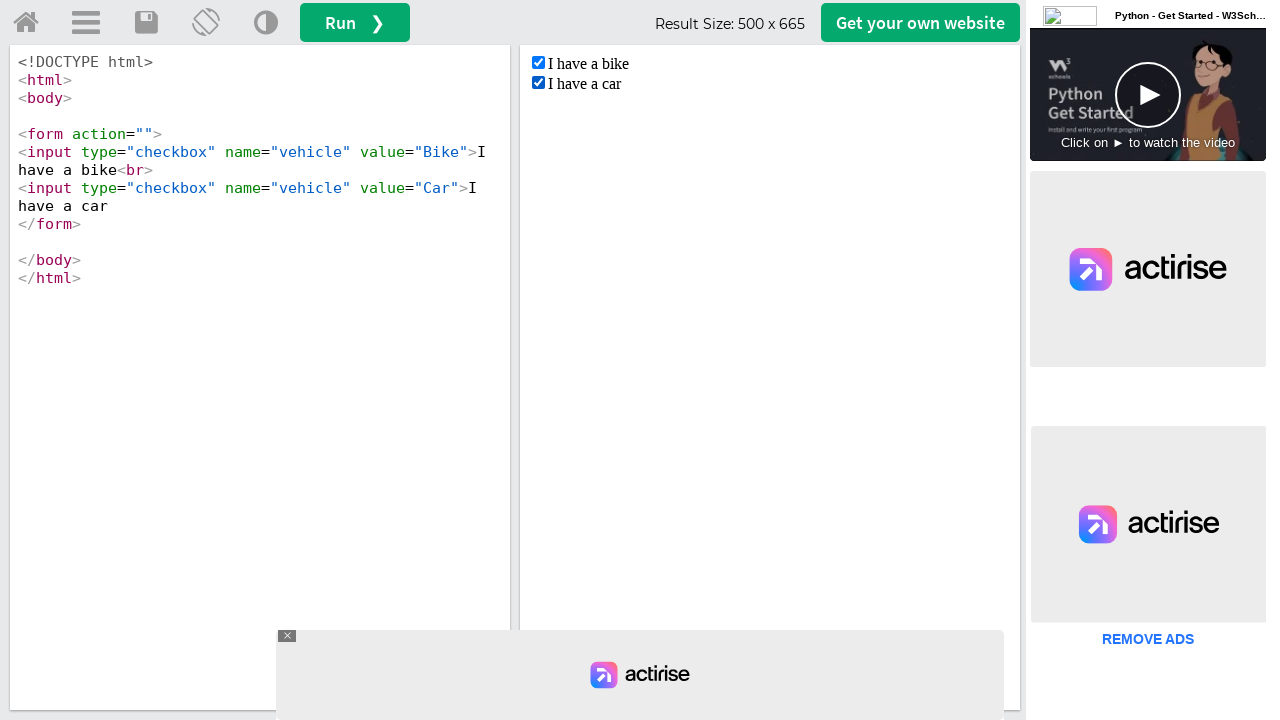

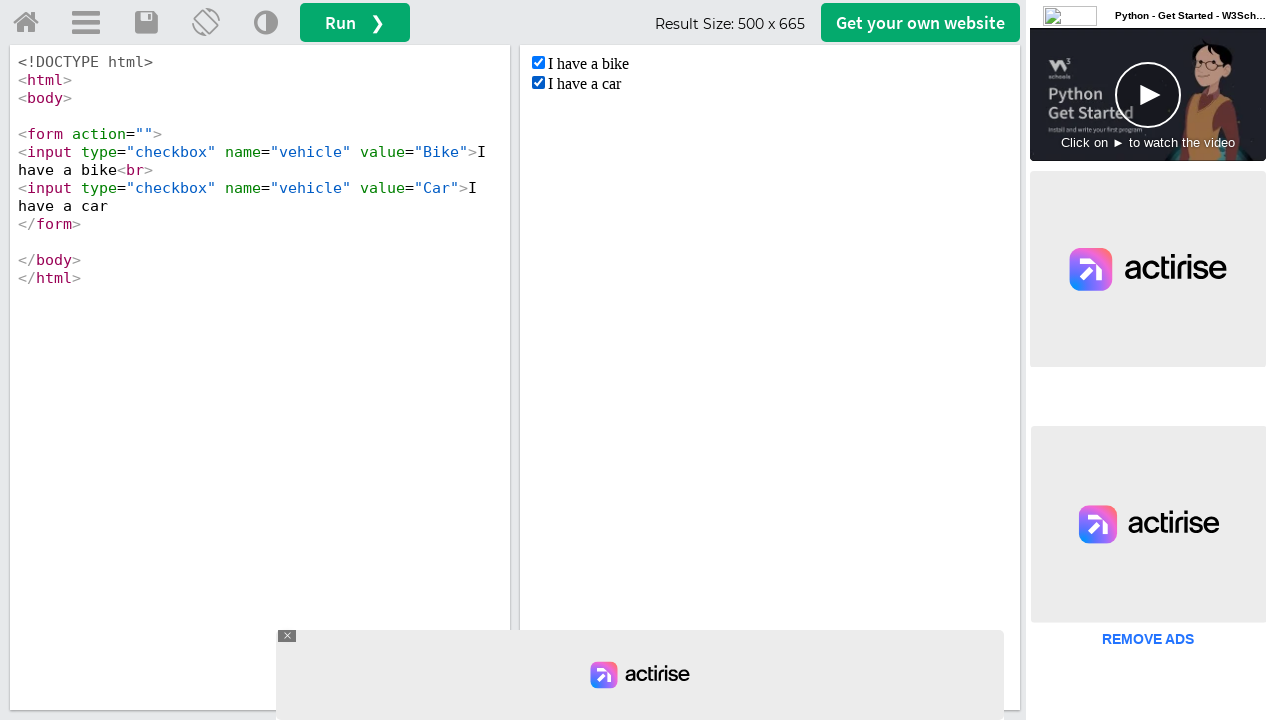